Tests show/hide functionality of a text box by clicking show and hide buttons and interacting with the text box when visible

Starting URL: https://rahulshettyacademy.com/AutomationPractice/

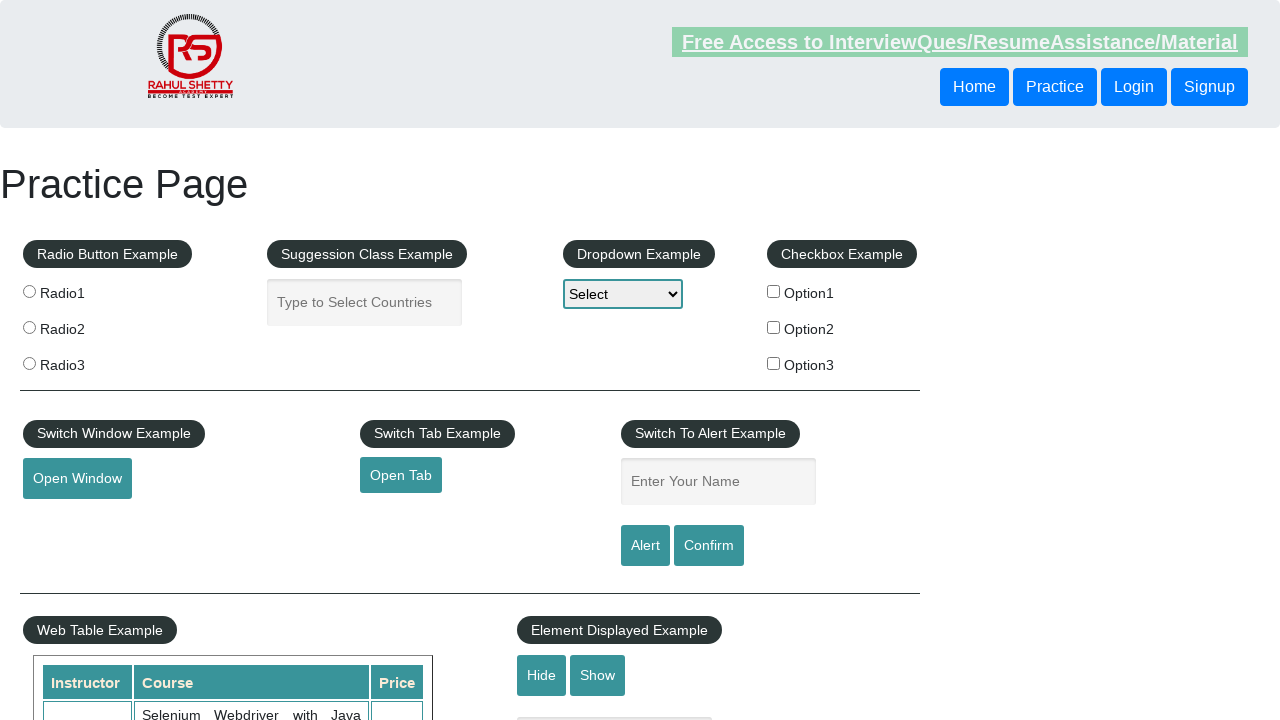

Navigated to AutomationPractice page
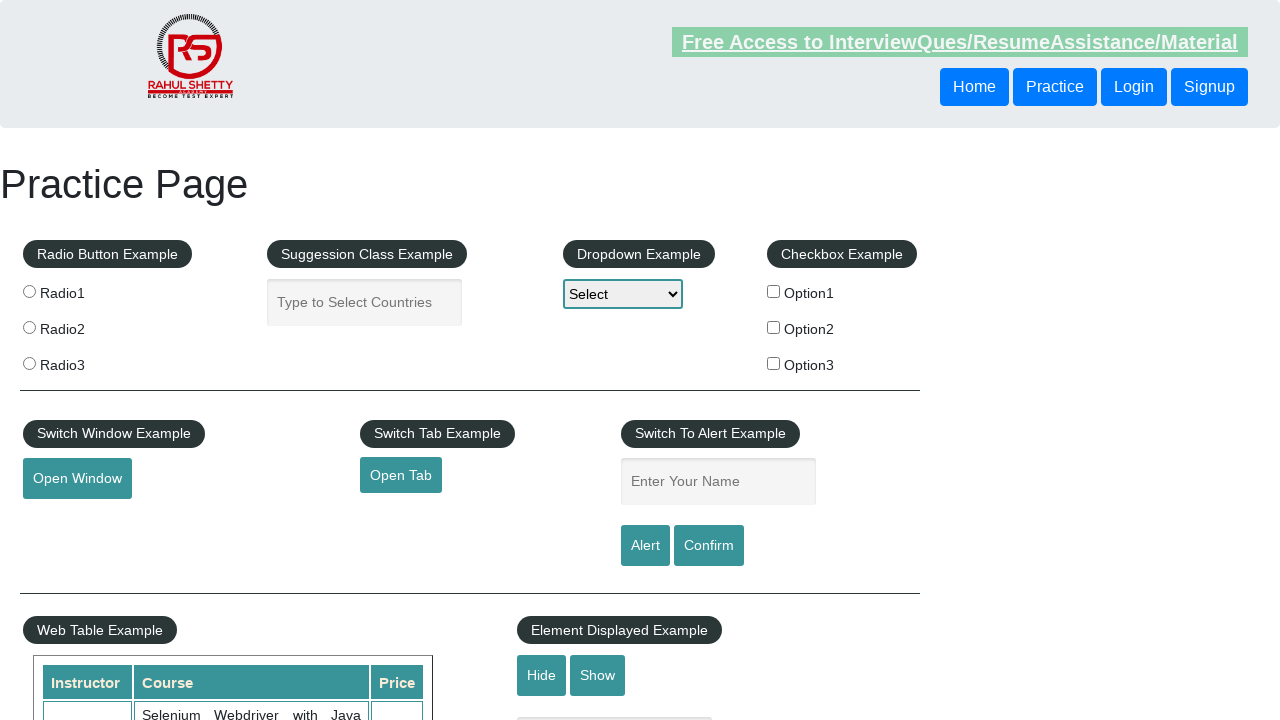

Clicked Show button to display text box at (598, 675) on #show-textbox
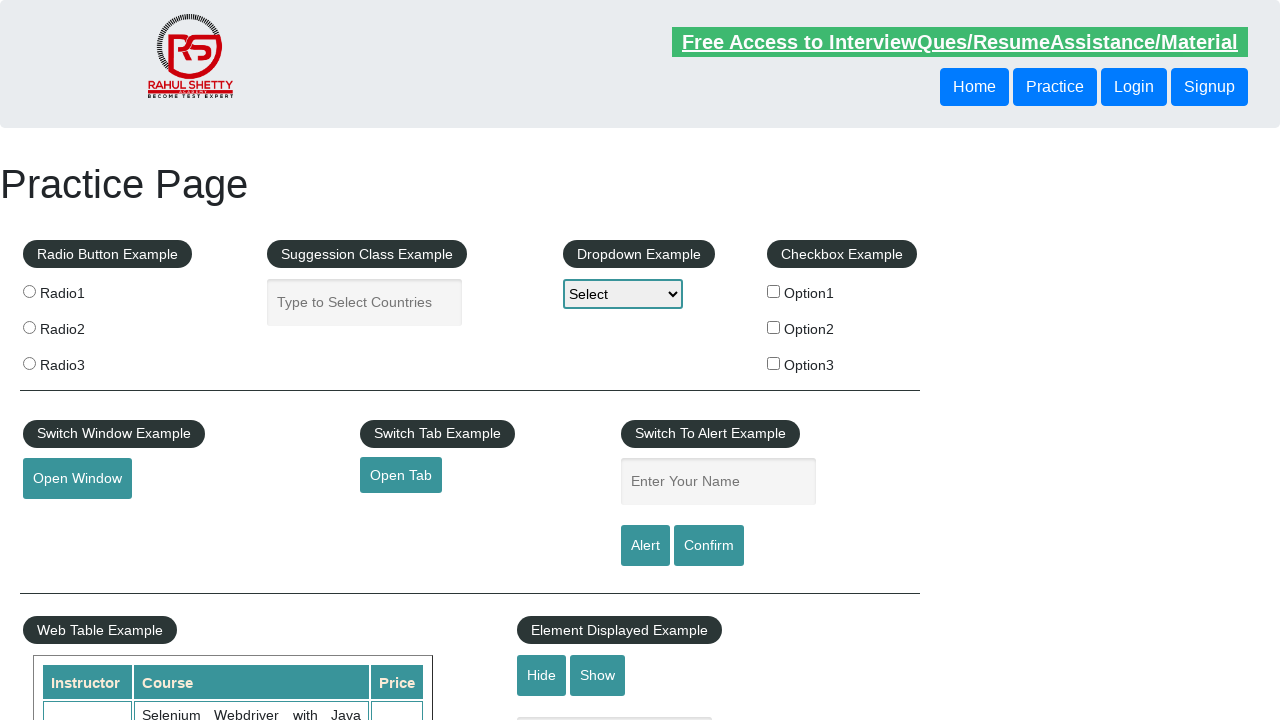

Filled text box with 'You can see me now' on #displayed-text
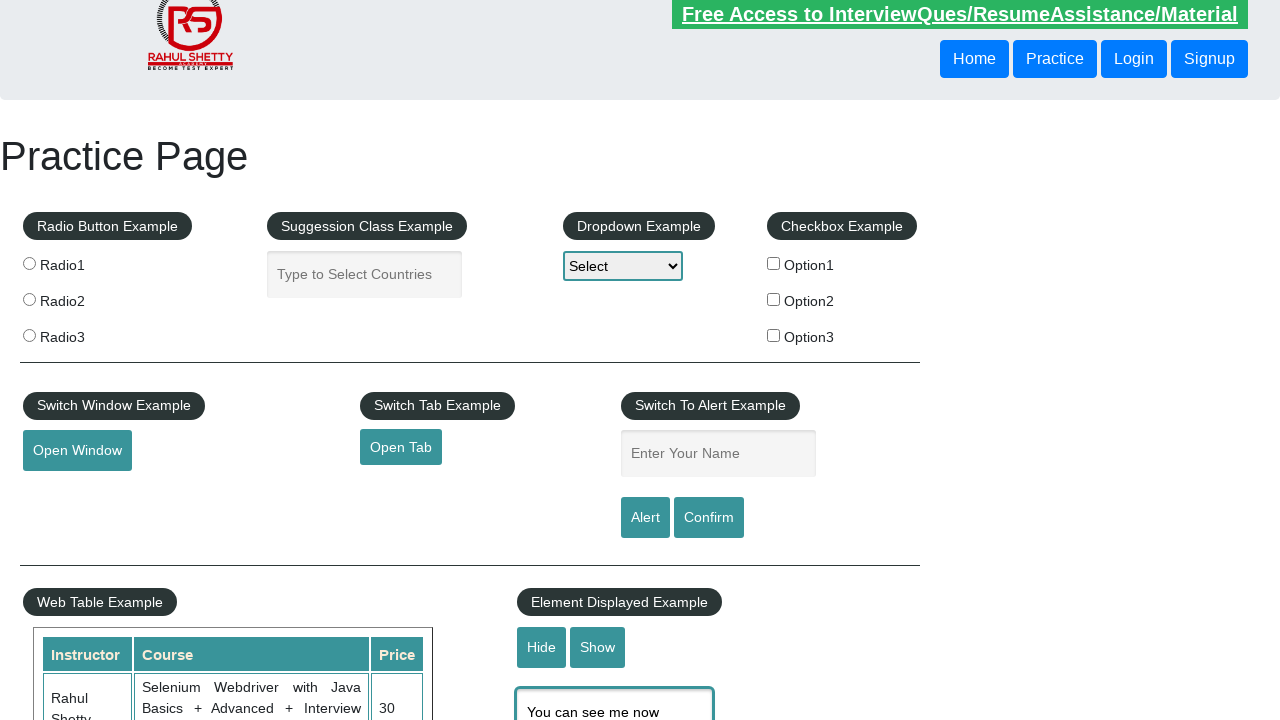

Clicked Hide button to hide text box at (542, 647) on #hide-textbox
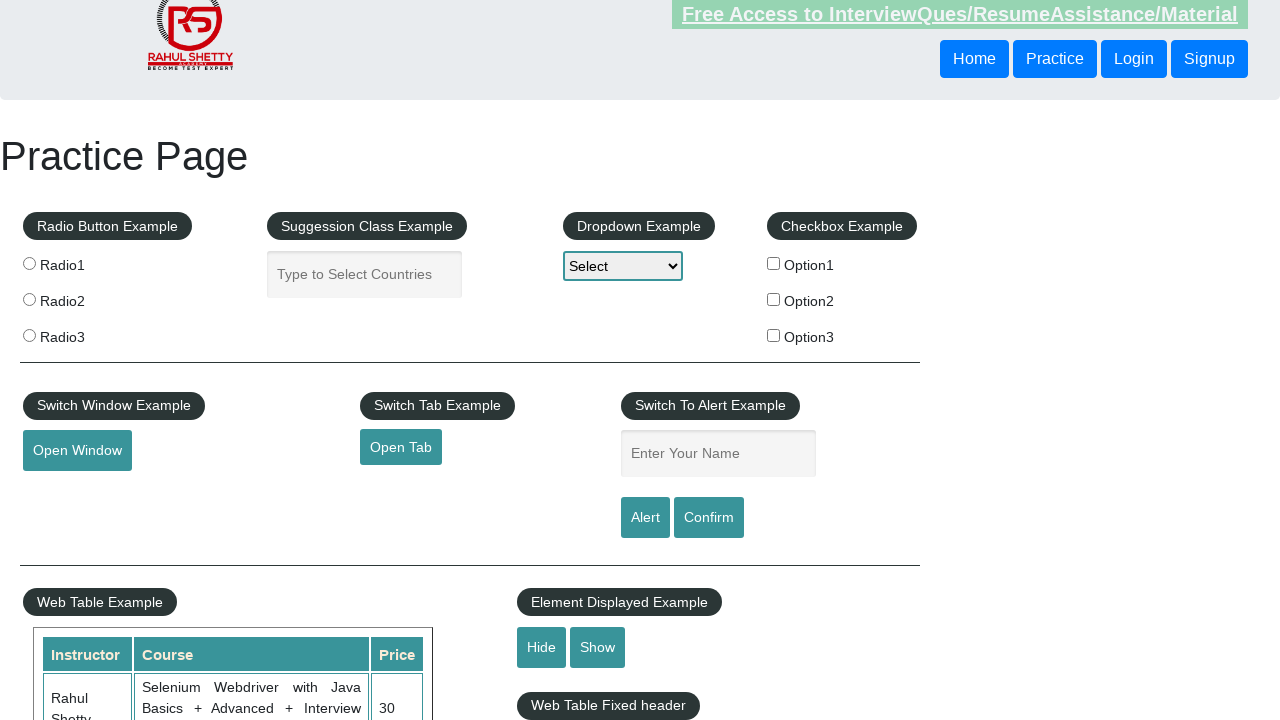

Verified text box is hidden
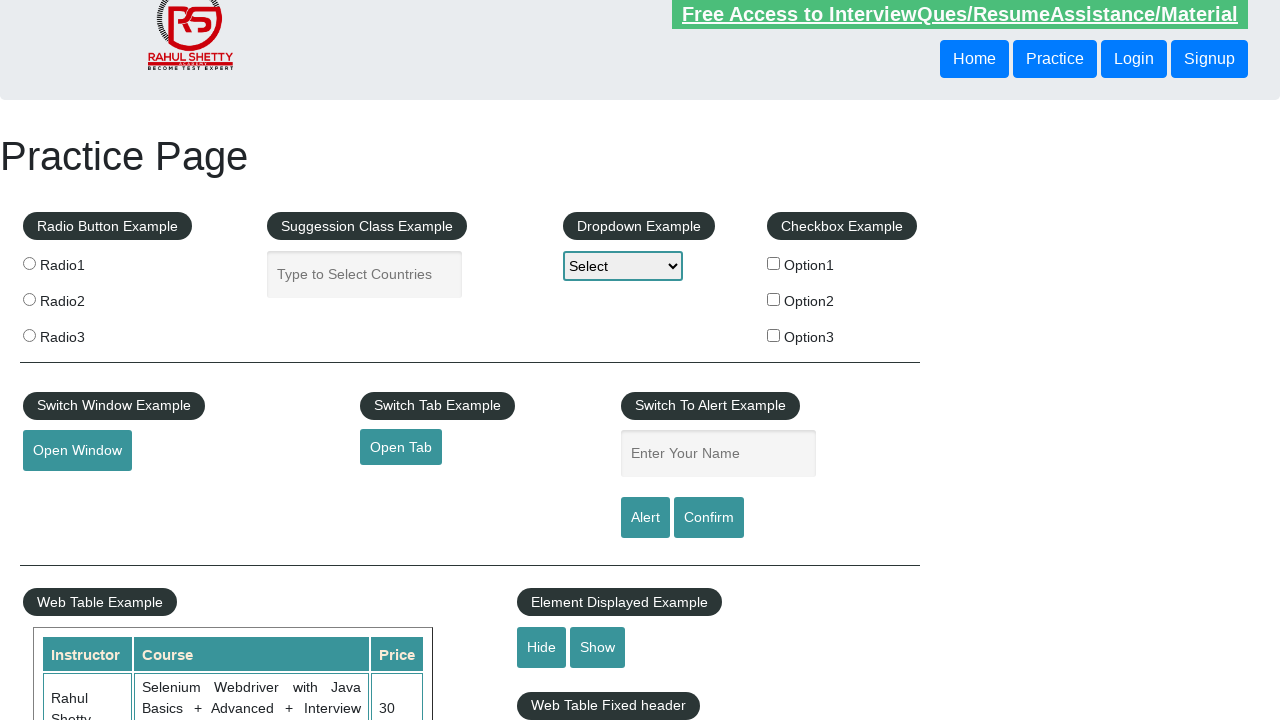

Clicked Show button again to display text box at (598, 647) on #show-textbox
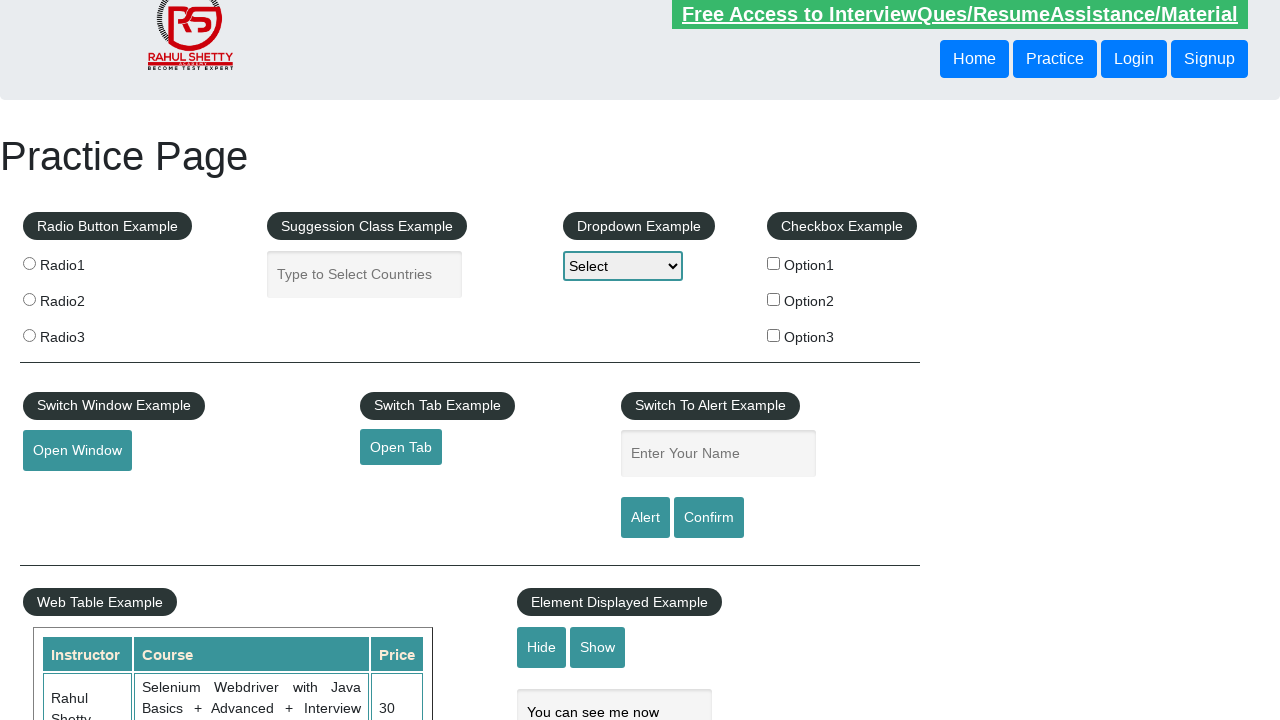

Filled text box with 'Visible again' on #displayed-text
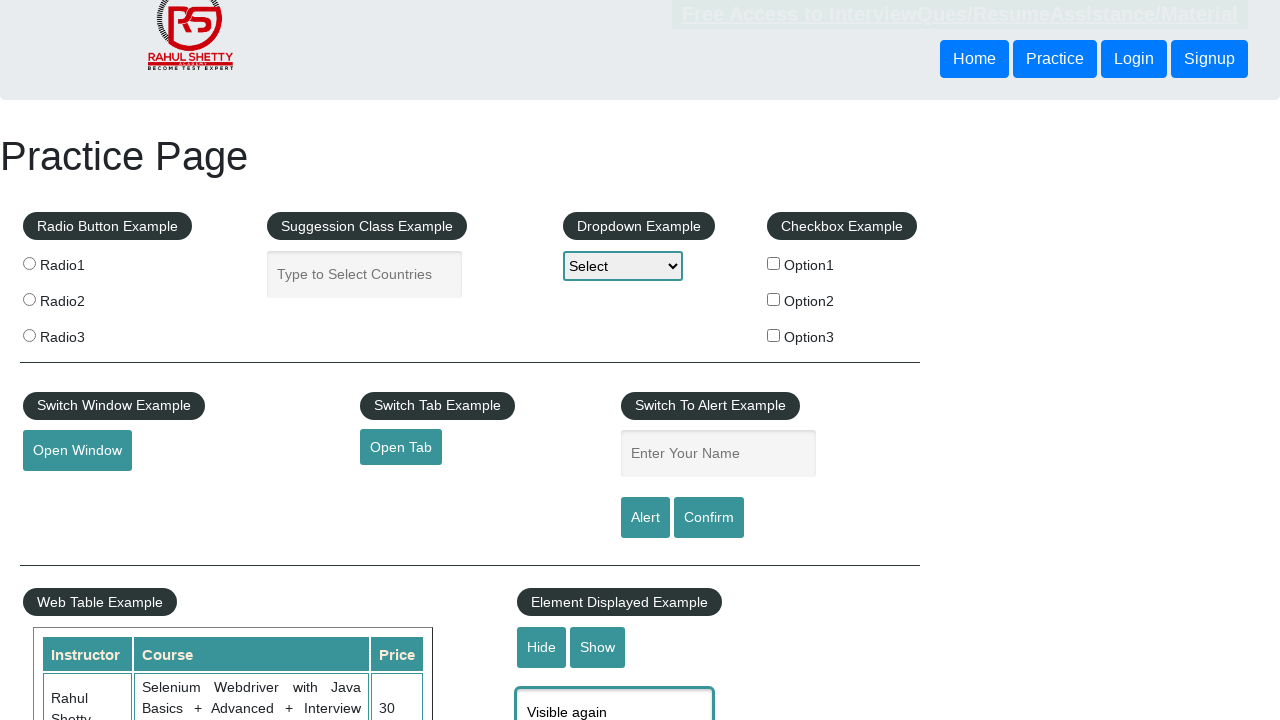

Clicked Hide button again to hide text box at (542, 647) on #hide-textbox
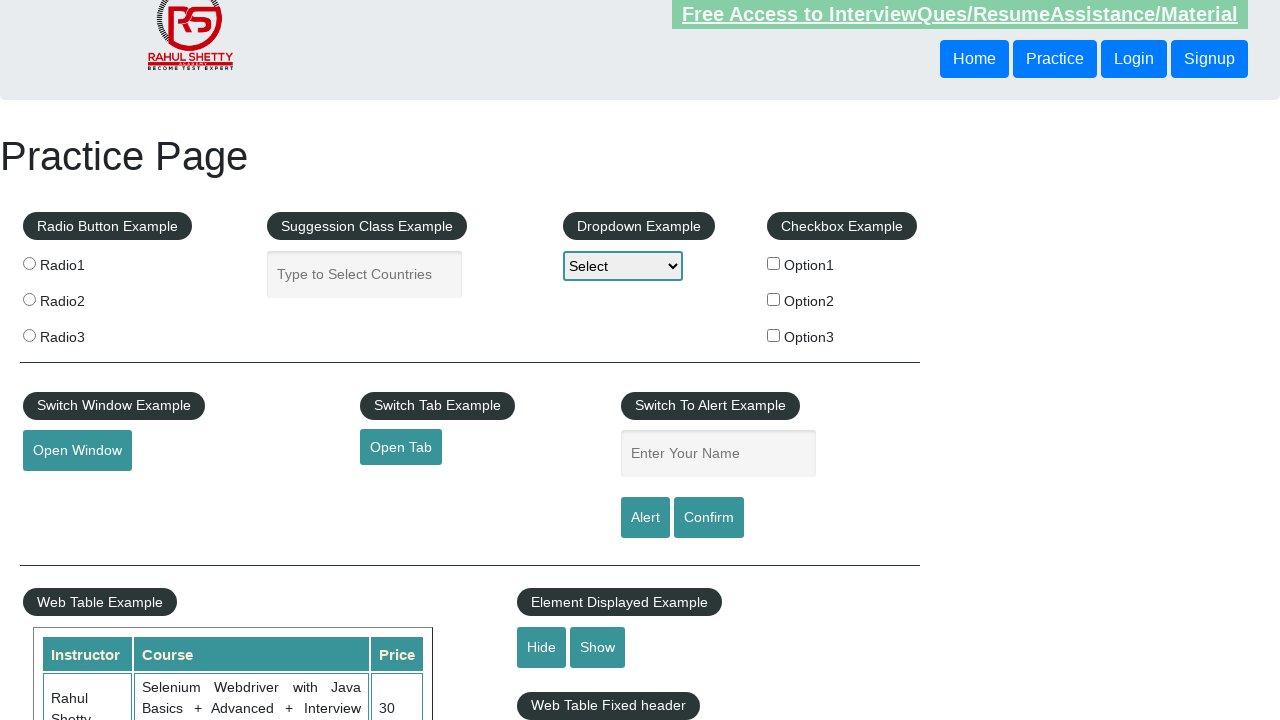

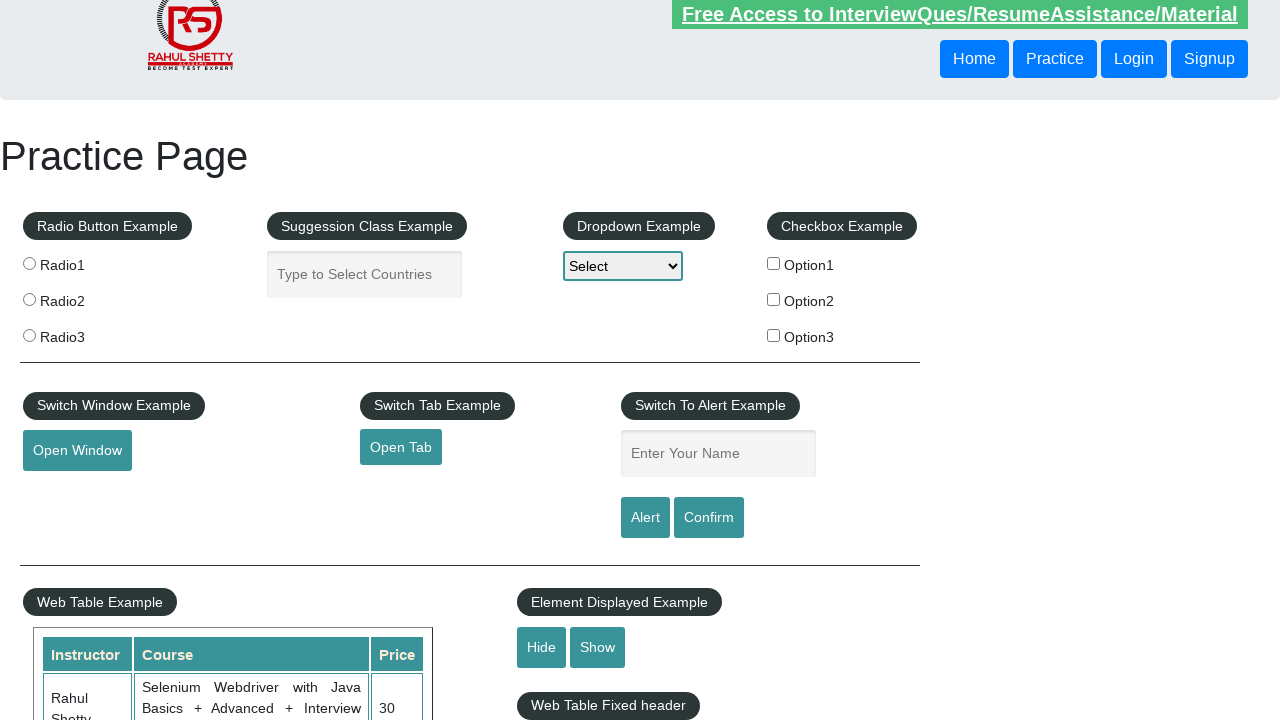